Tests nested iframe interaction by navigating through outer and inner frames, filling a text input within the inner frame

Starting URL: https://demo.automationtesting.in/Frames.html

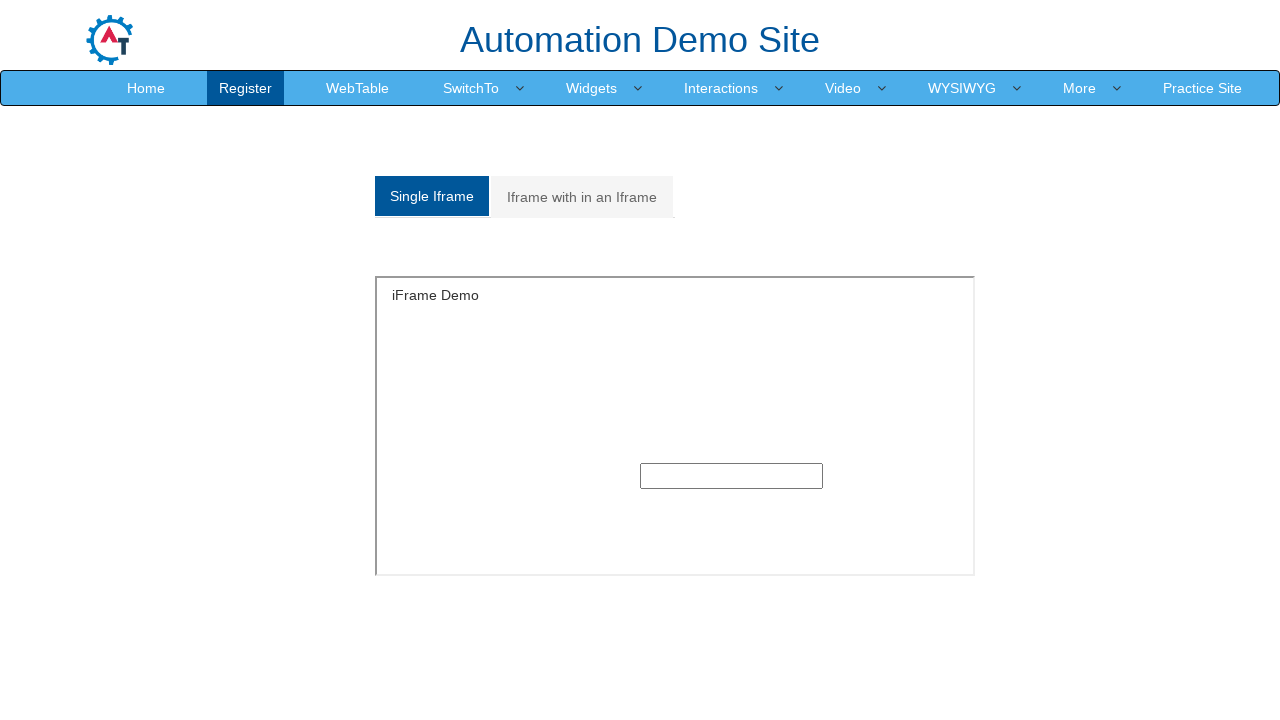

Clicked on 'Iframe with in an Iframe' tab at (582, 197) on xpath=//a[normalize-space()='Iframe with in an Iframe']
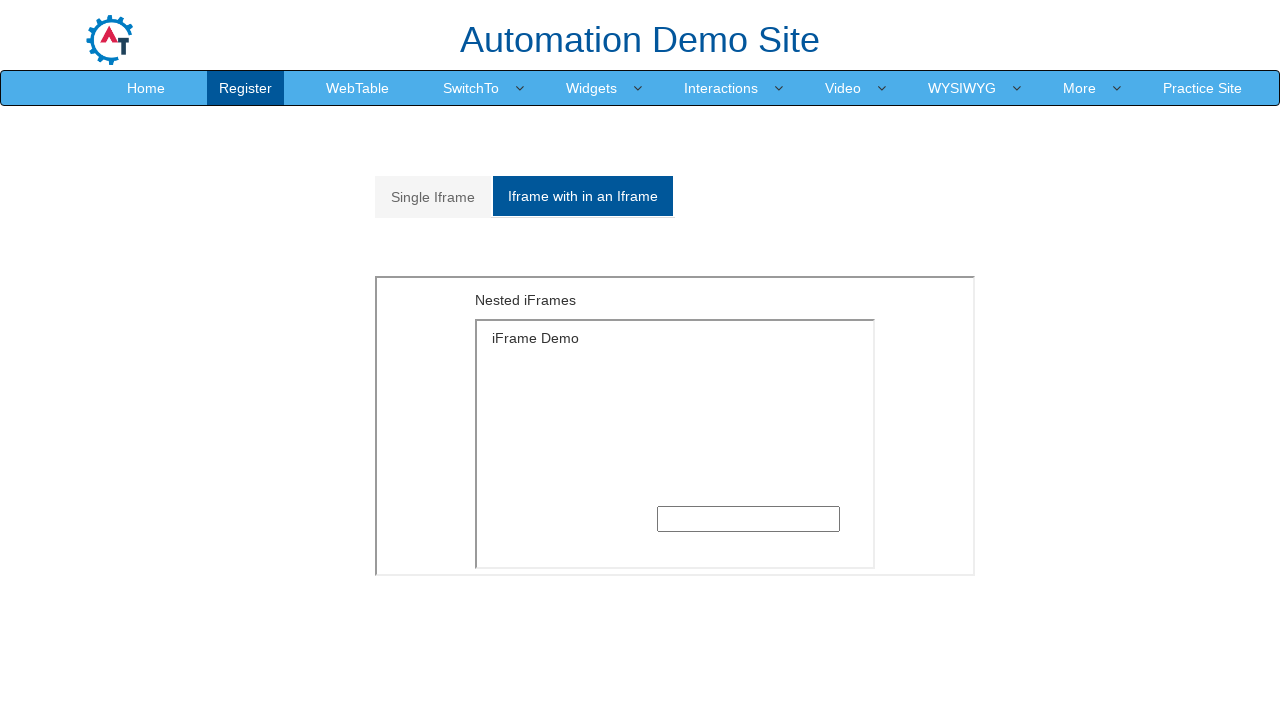

Located outer frame with src='MultipleFrames.html'
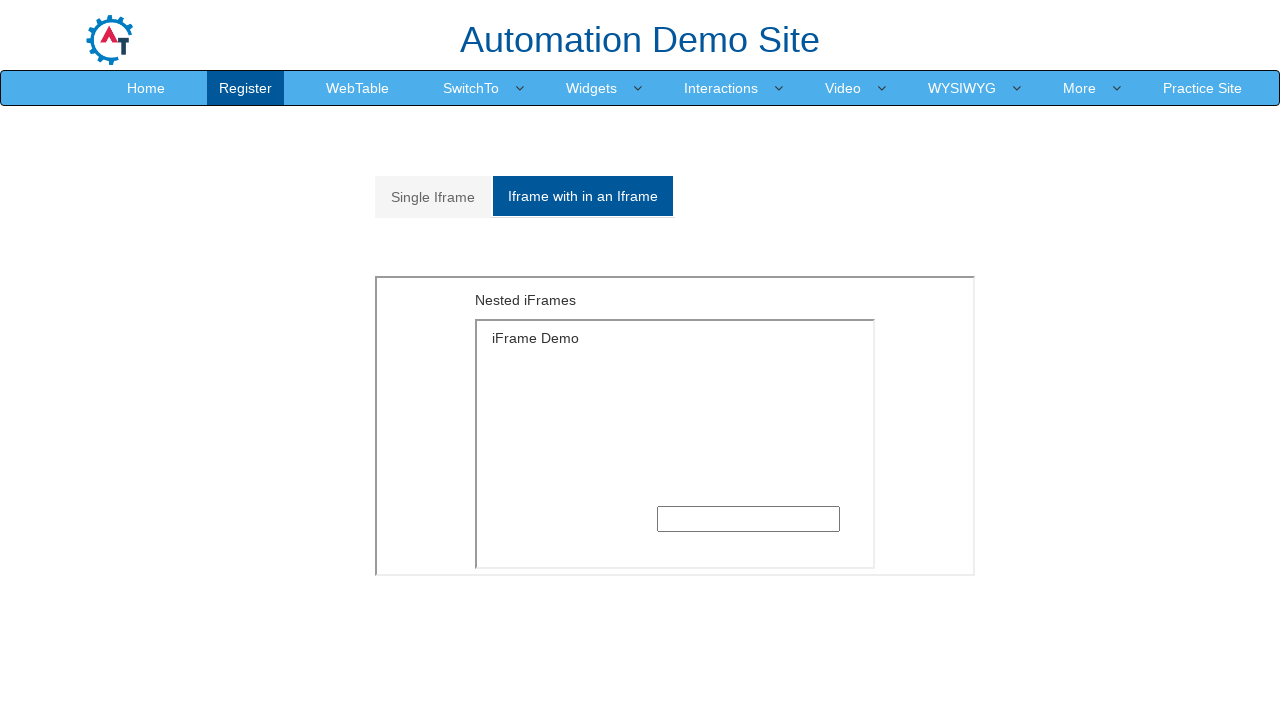

Located inner frame within outer frame
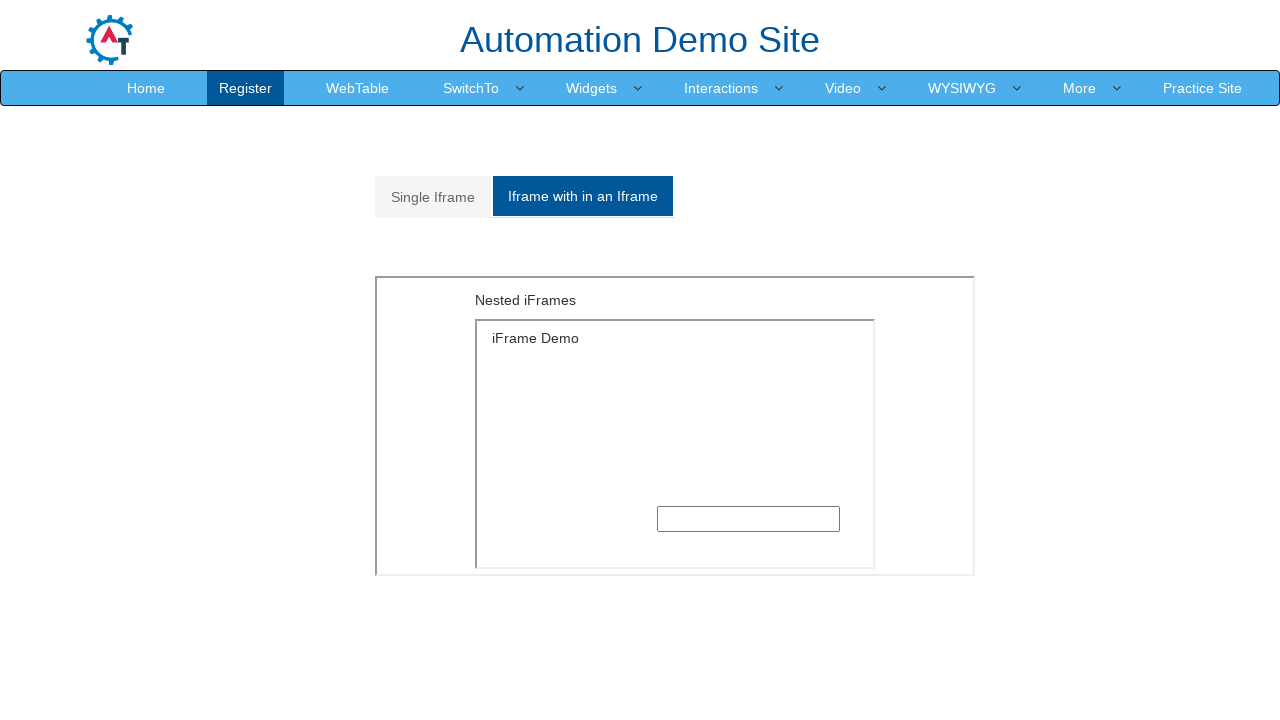

Filled text input in inner frame with 'Switched to frame' on xpath=//iframe[@src='MultipleFrames.html'] >> internal:control=enter-frame >> xp
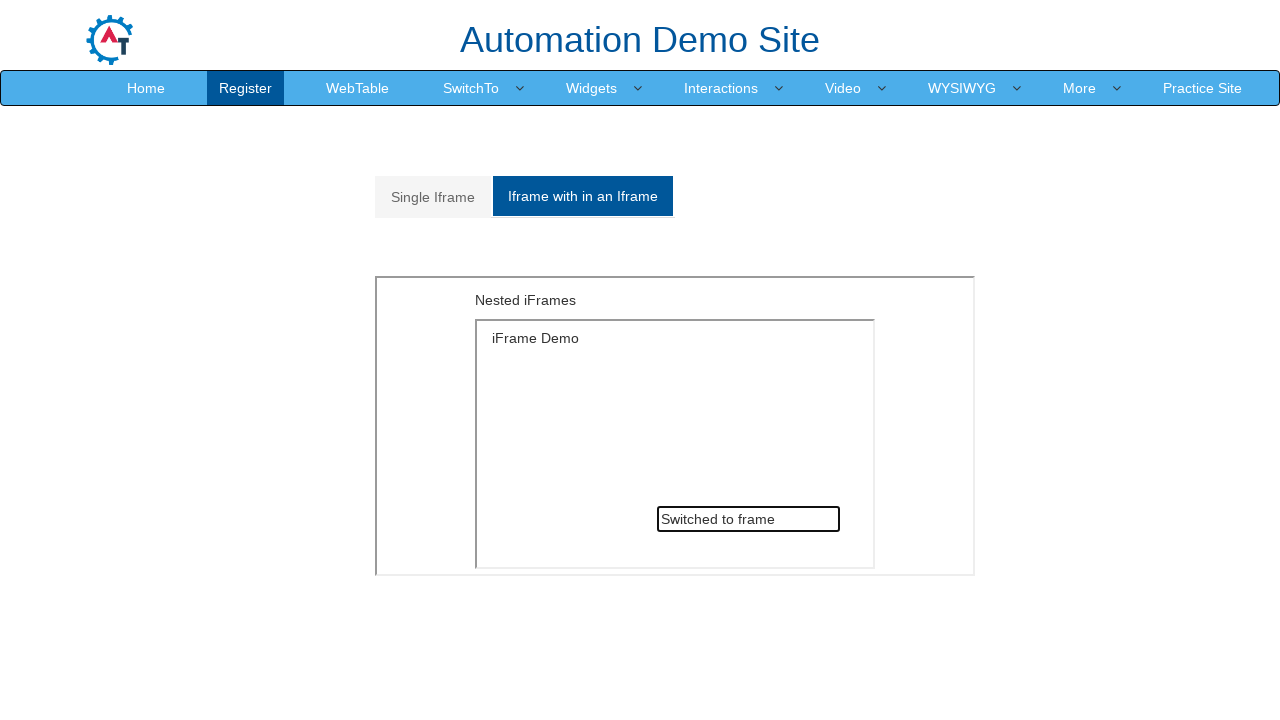

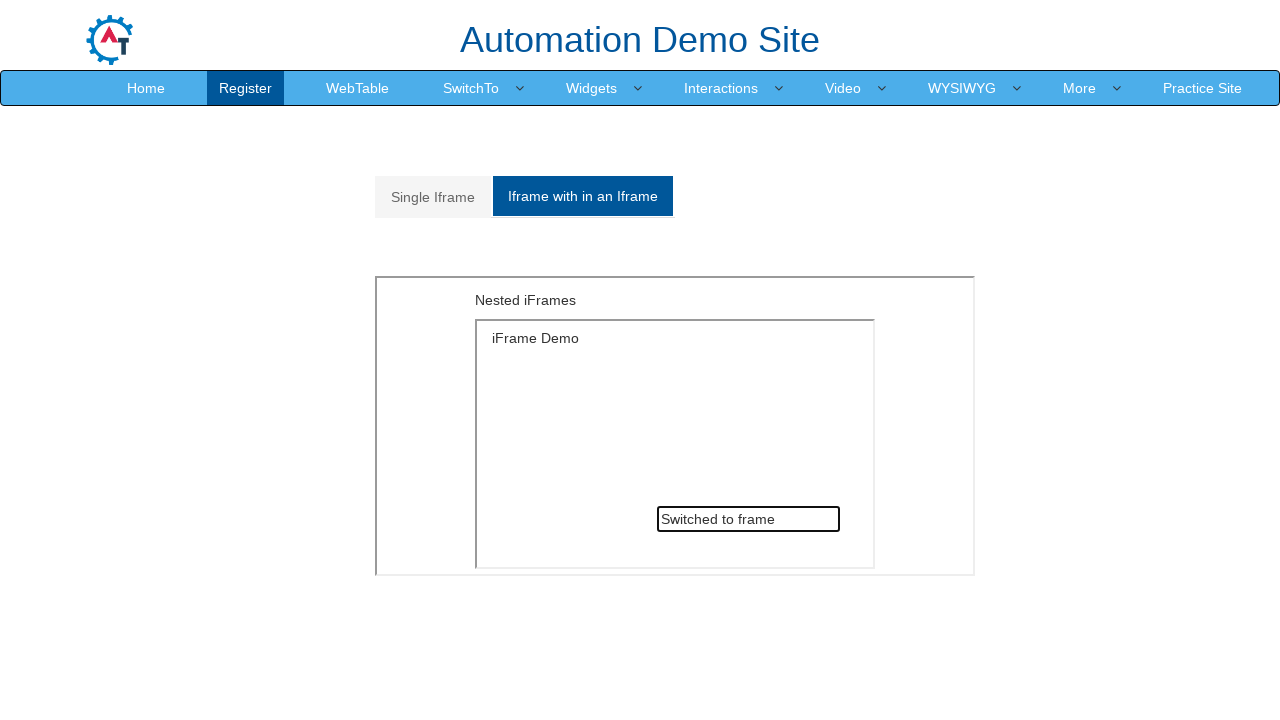